Tests JavaScript prompt dialog by clicking the third button, entering a name in the prompt, accepting it, and verifying the name appears in the result message

Starting URL: https://the-internet.herokuapp.com/javascript_alerts

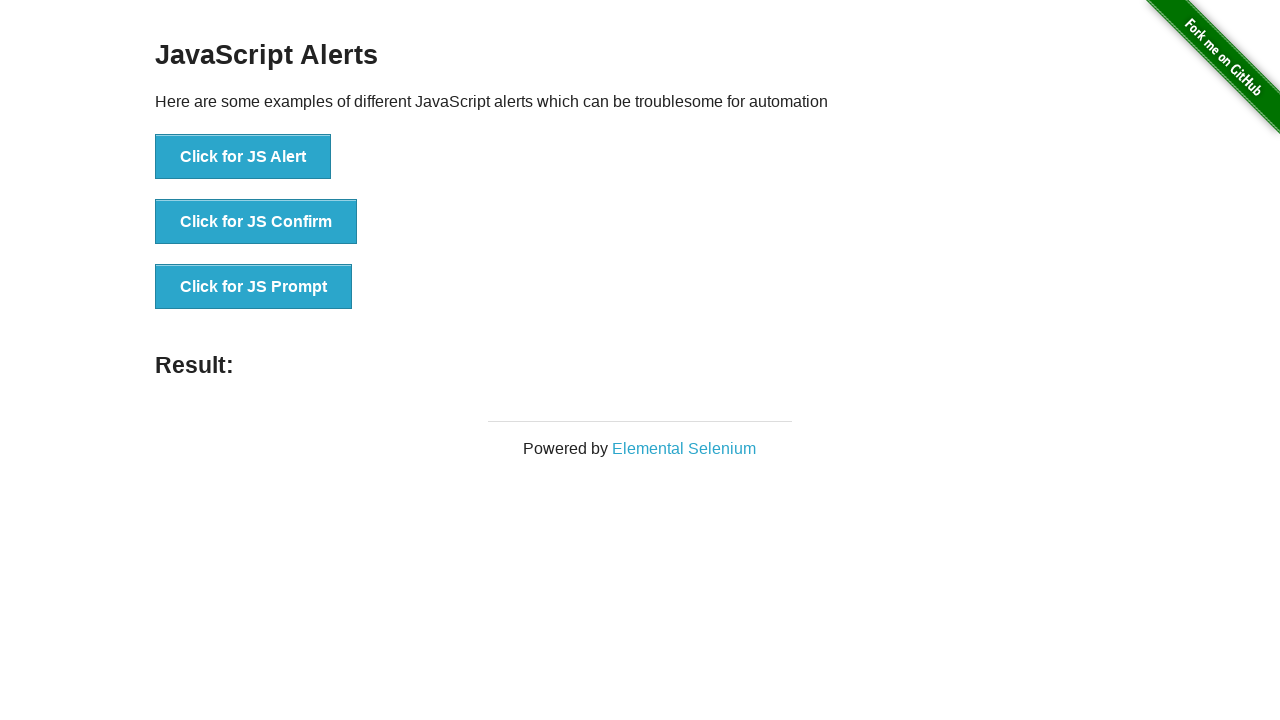

Set up dialog handler to accept prompt with 'Jennifer'
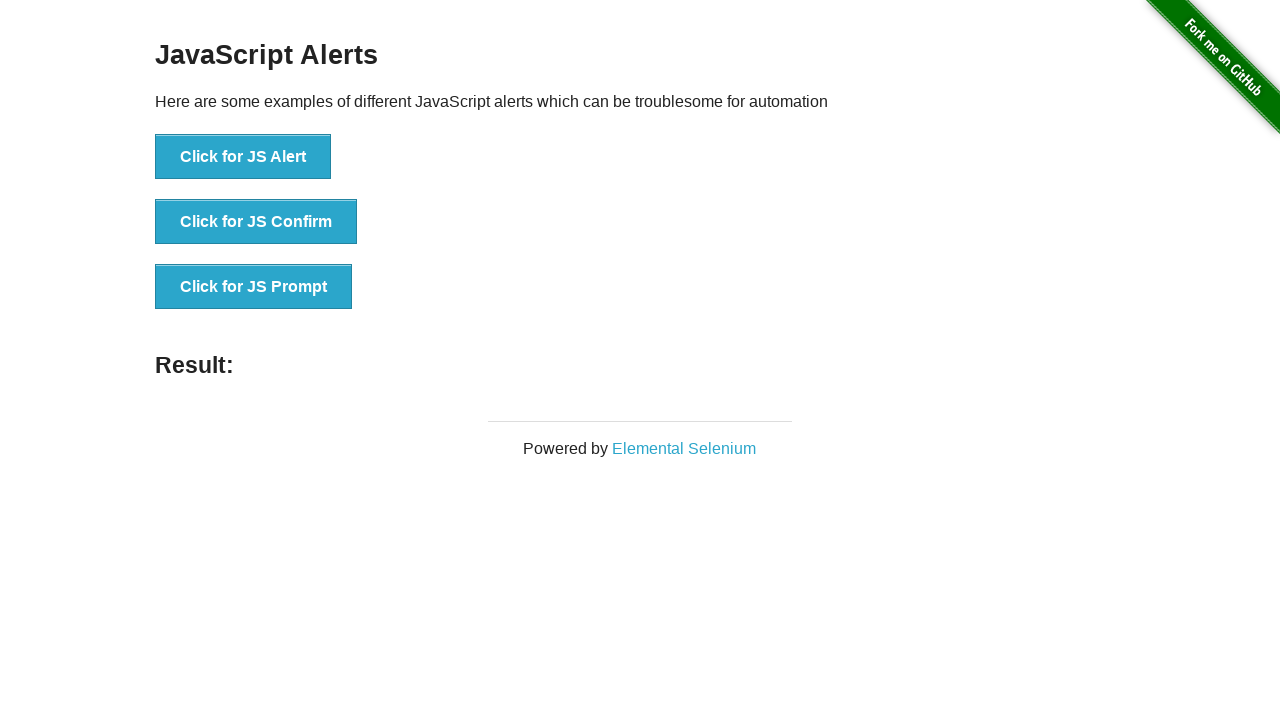

Clicked the third button to trigger JavaScript prompt dialog at (254, 287) on button[onclick='jsPrompt()']
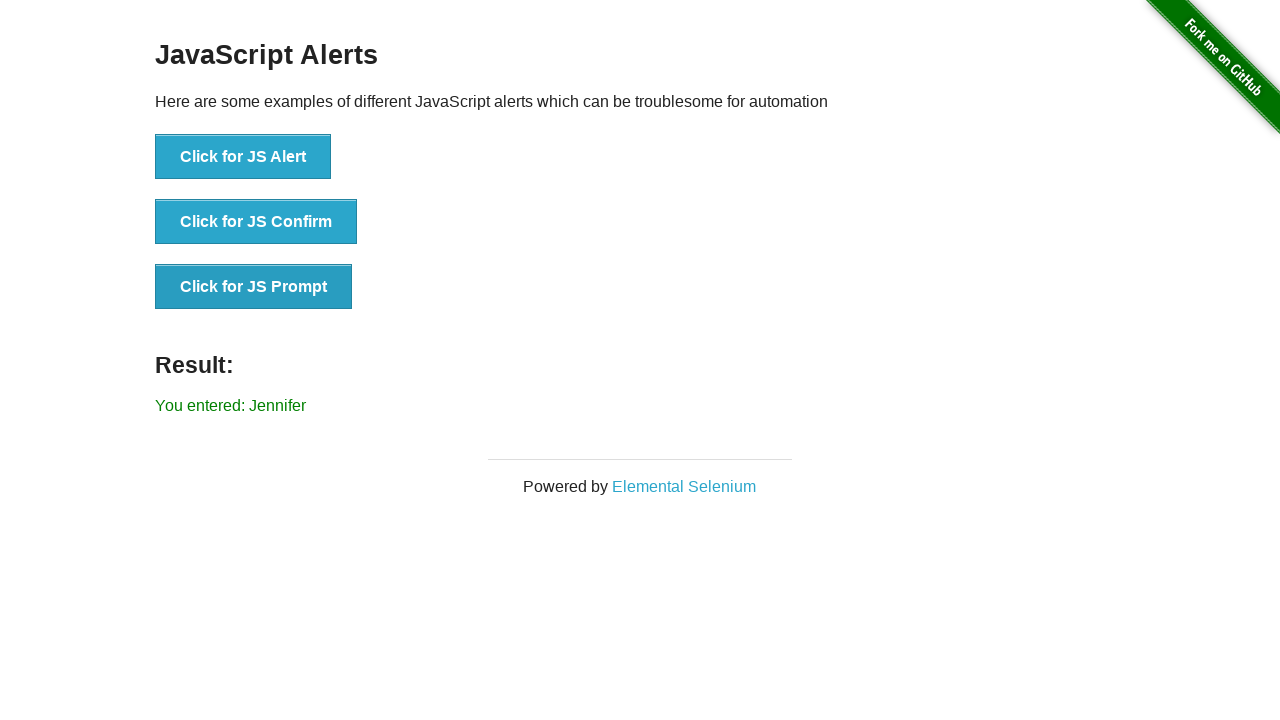

Result message element loaded after prompt was accepted
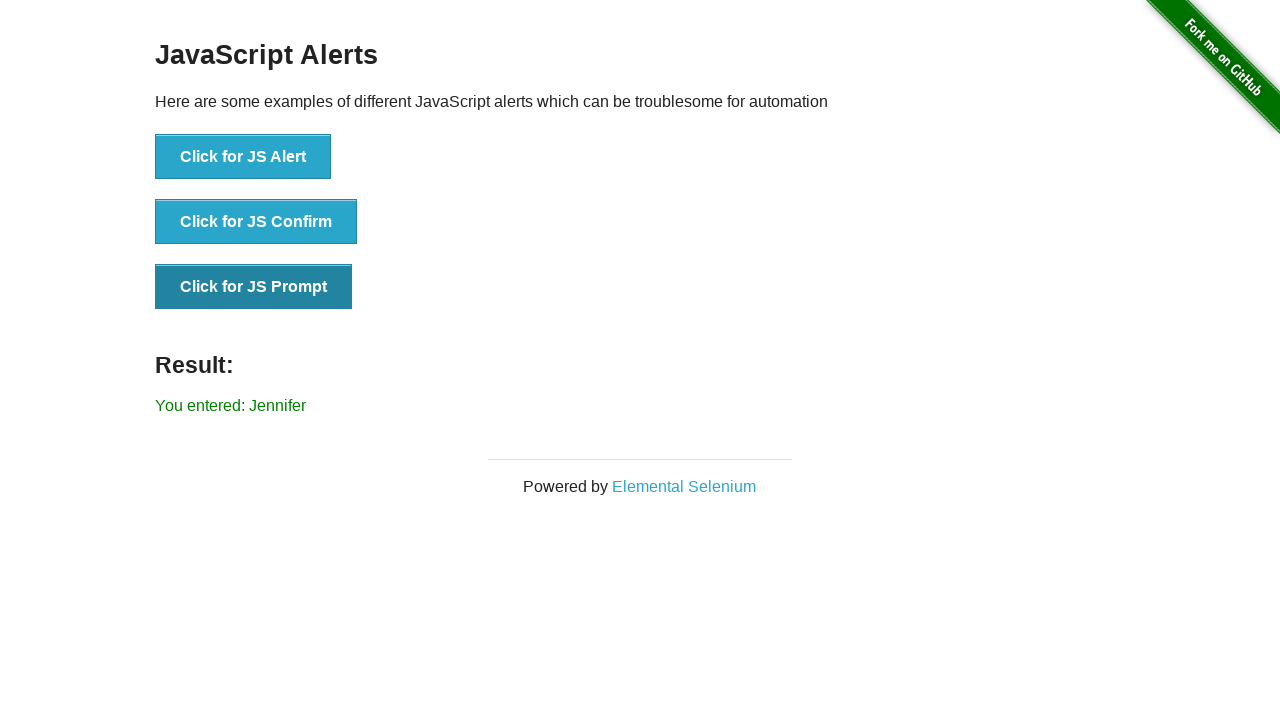

Retrieved result text from result element
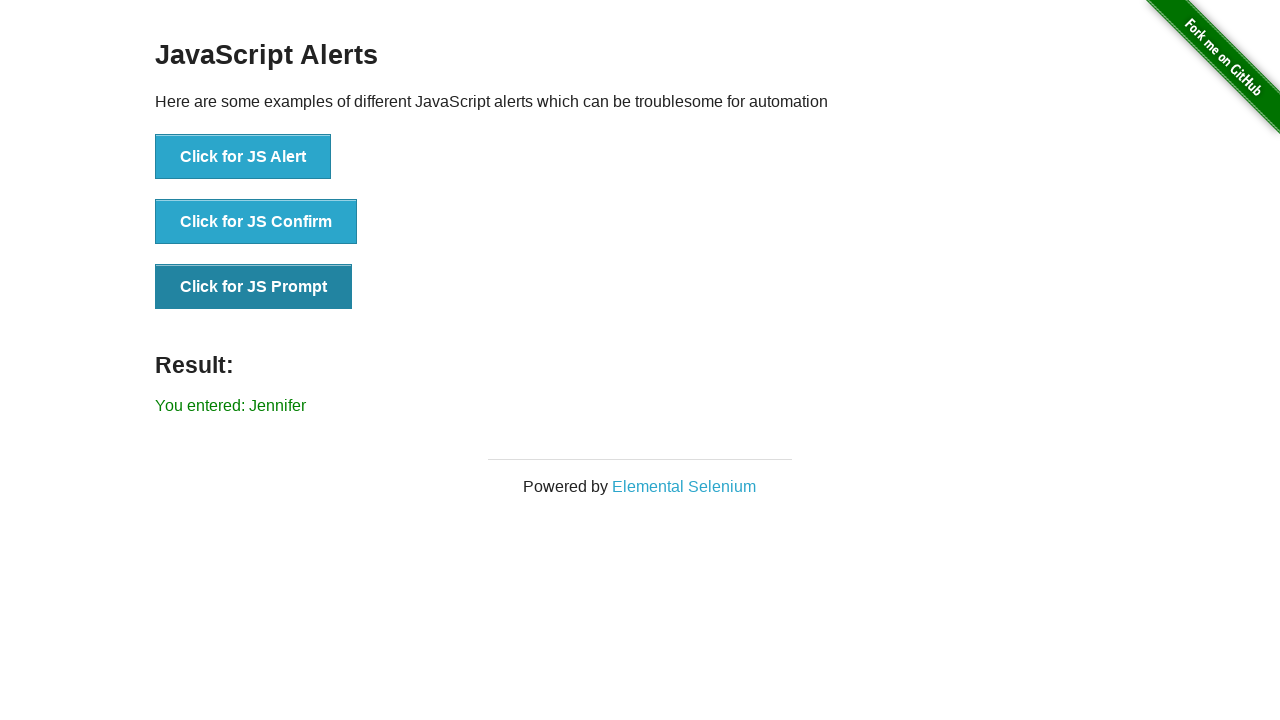

Verified that 'Jennifer' appears in the result message
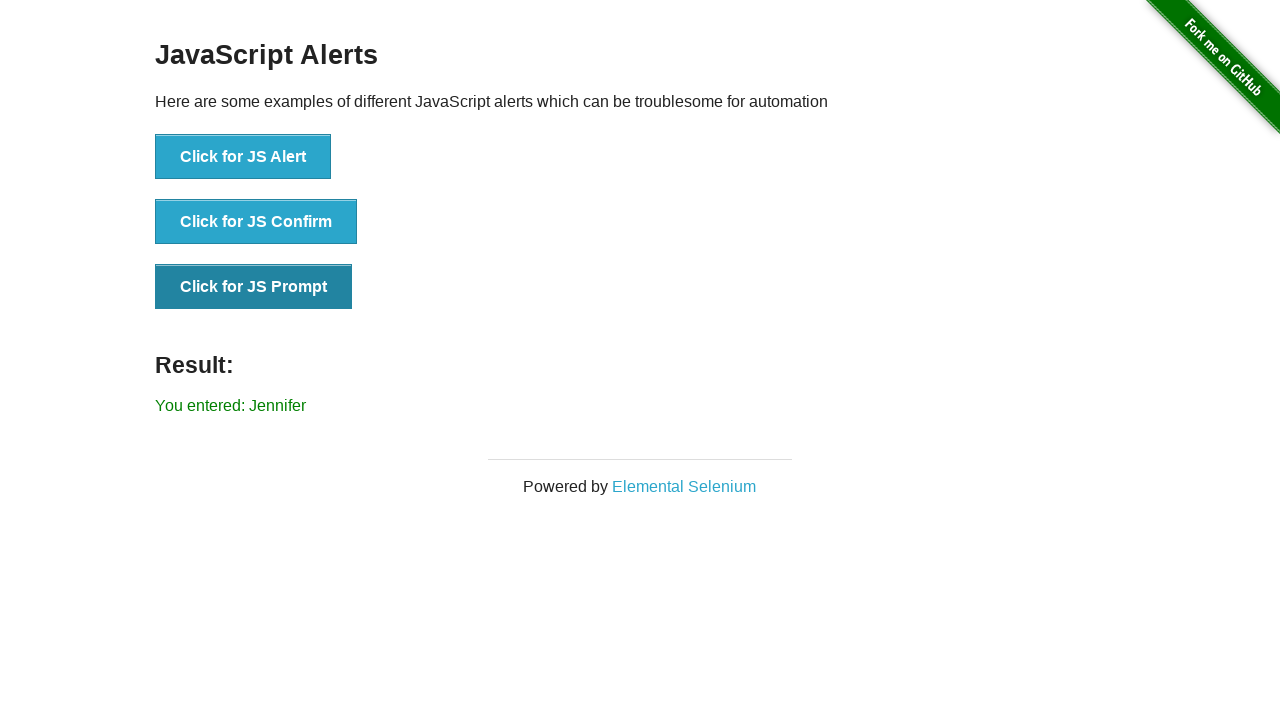

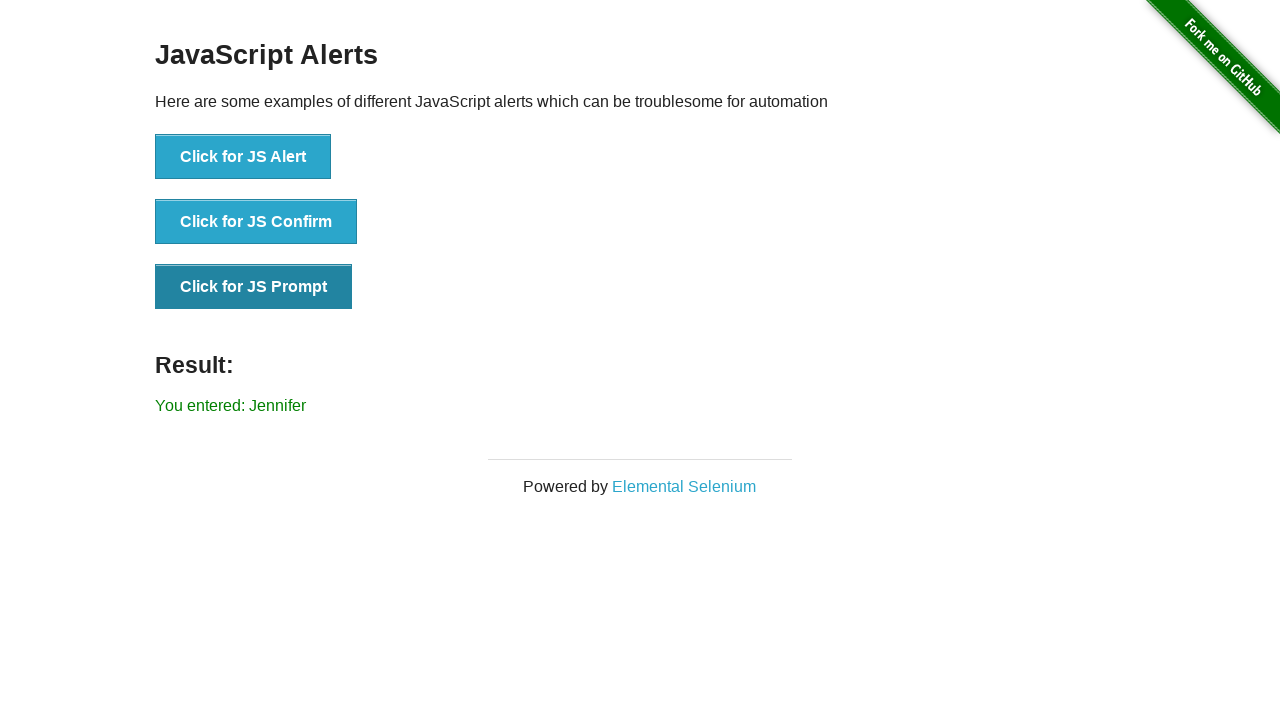